Finds the Tomato product by iterating through products and adds it to the cart

Starting URL: https://rahulshettyacademy.com/seleniumPractise/#/

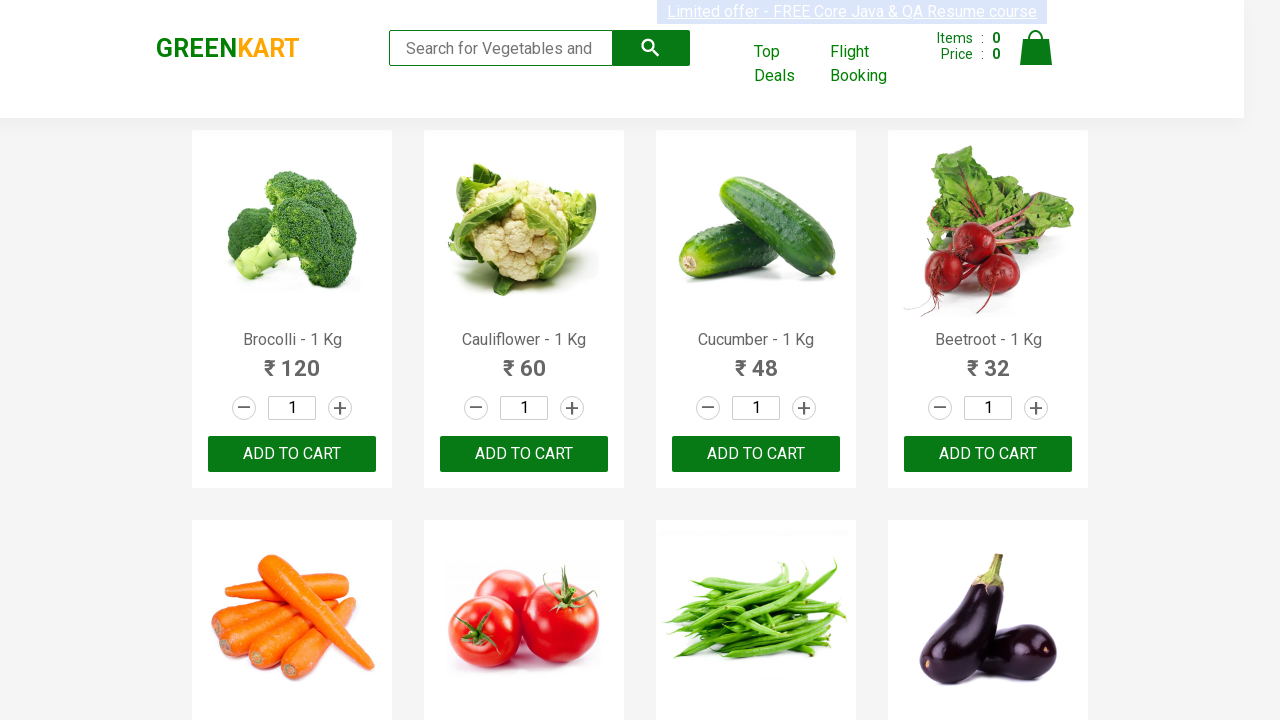

Waited for products to load on the page
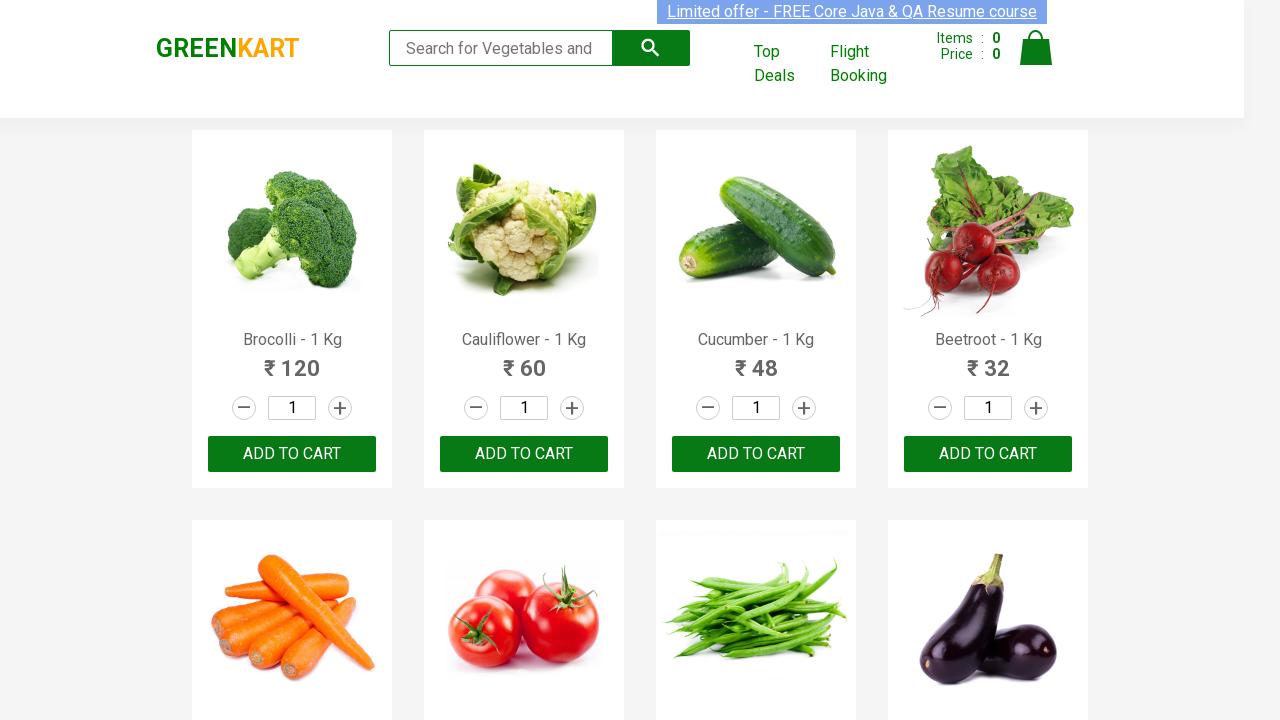

Retrieved list of all products
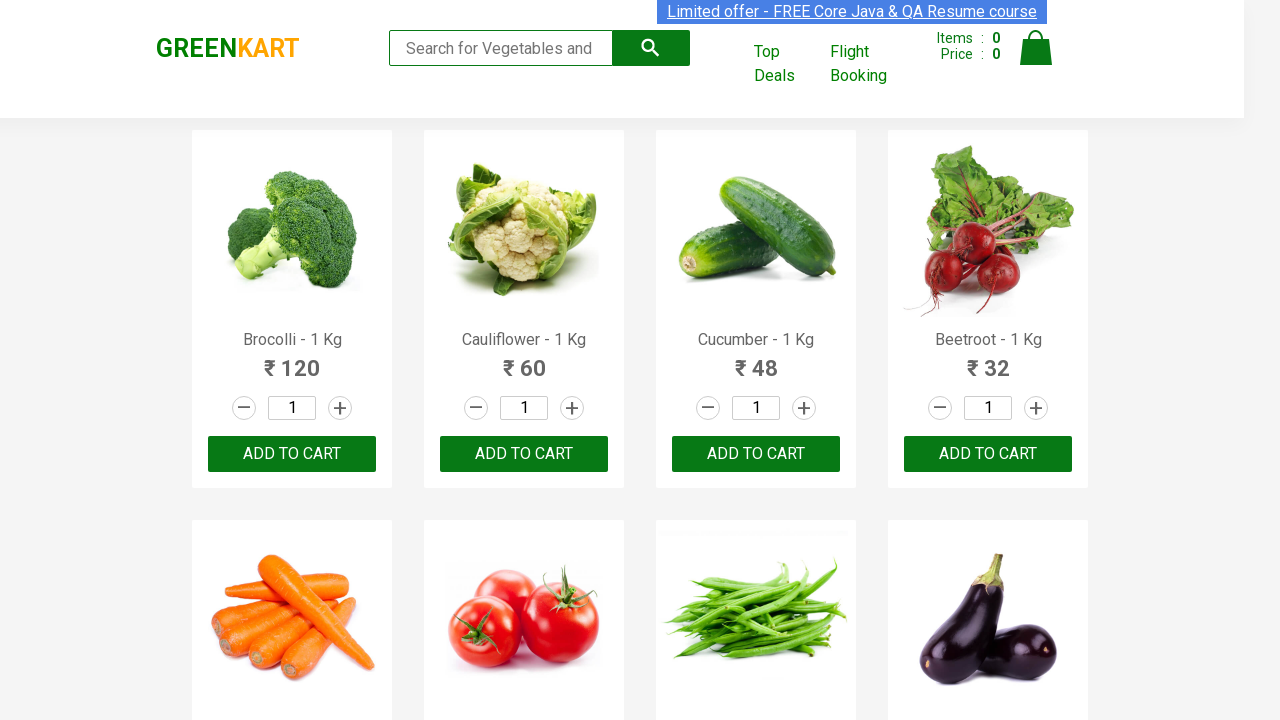

Retrieved product name: Brocolli - 1 Kg
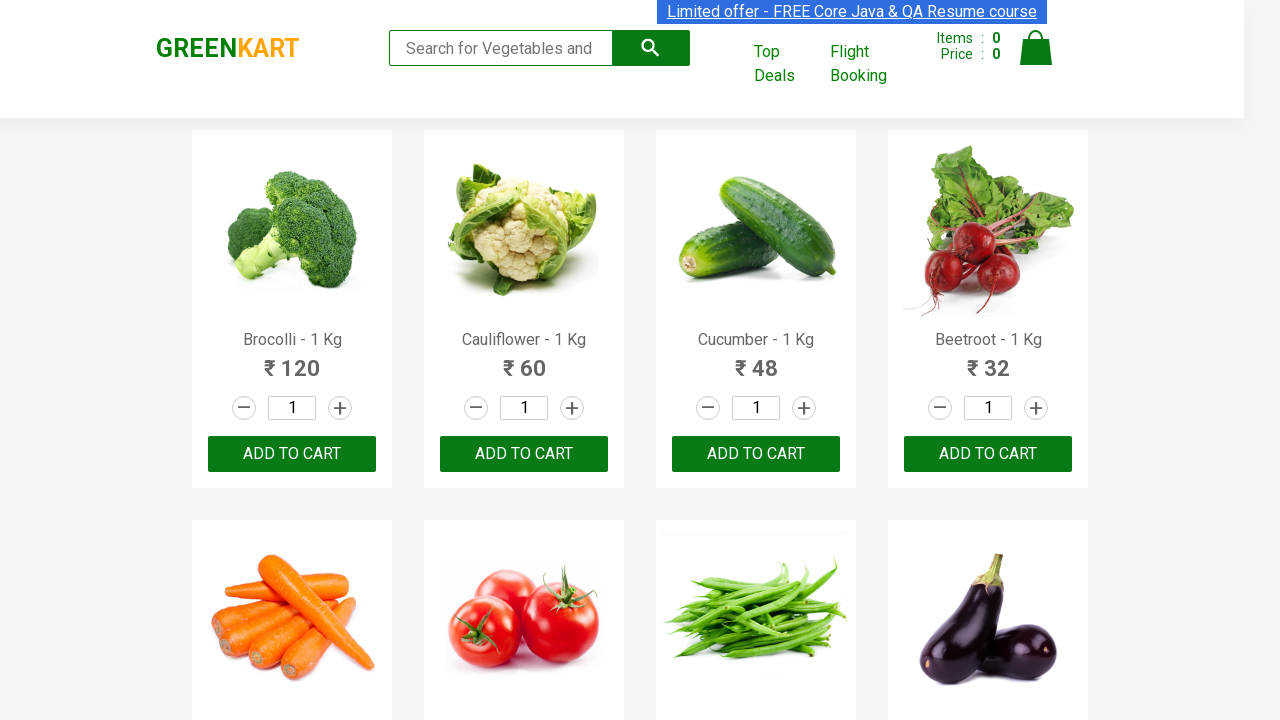

Retrieved product name: Cauliflower - 1 Kg
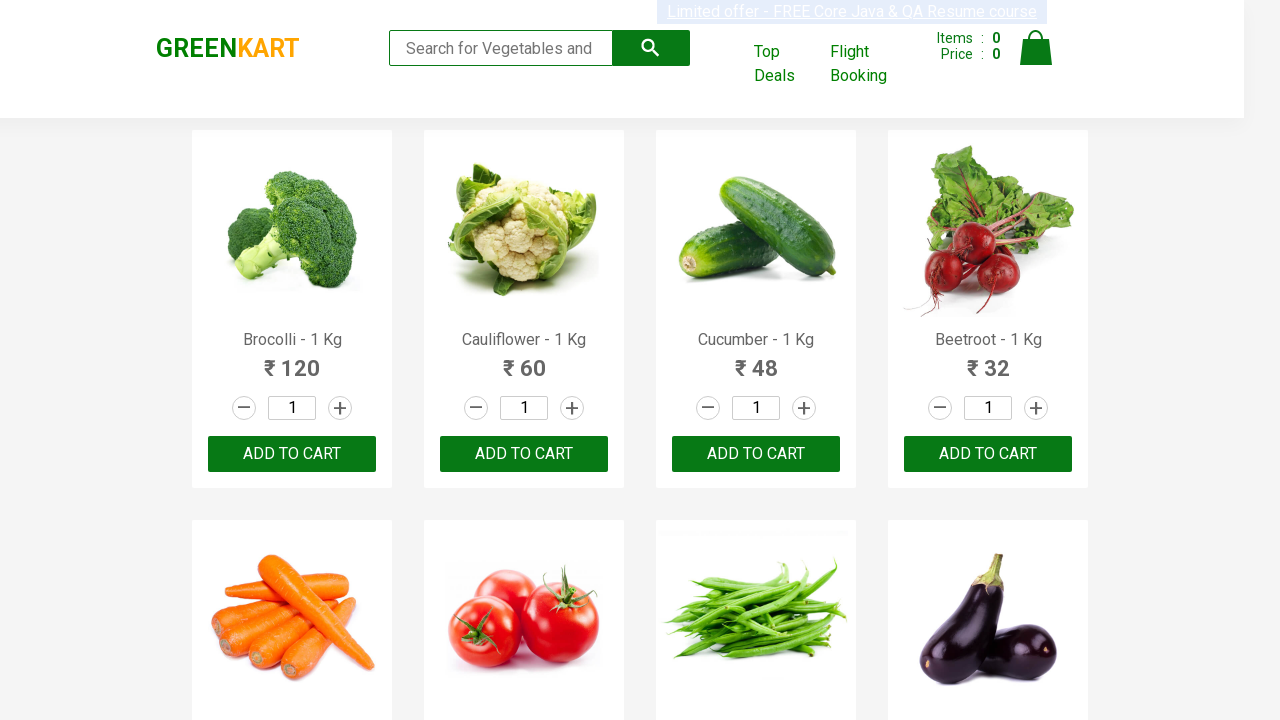

Retrieved product name: Cucumber - 1 Kg
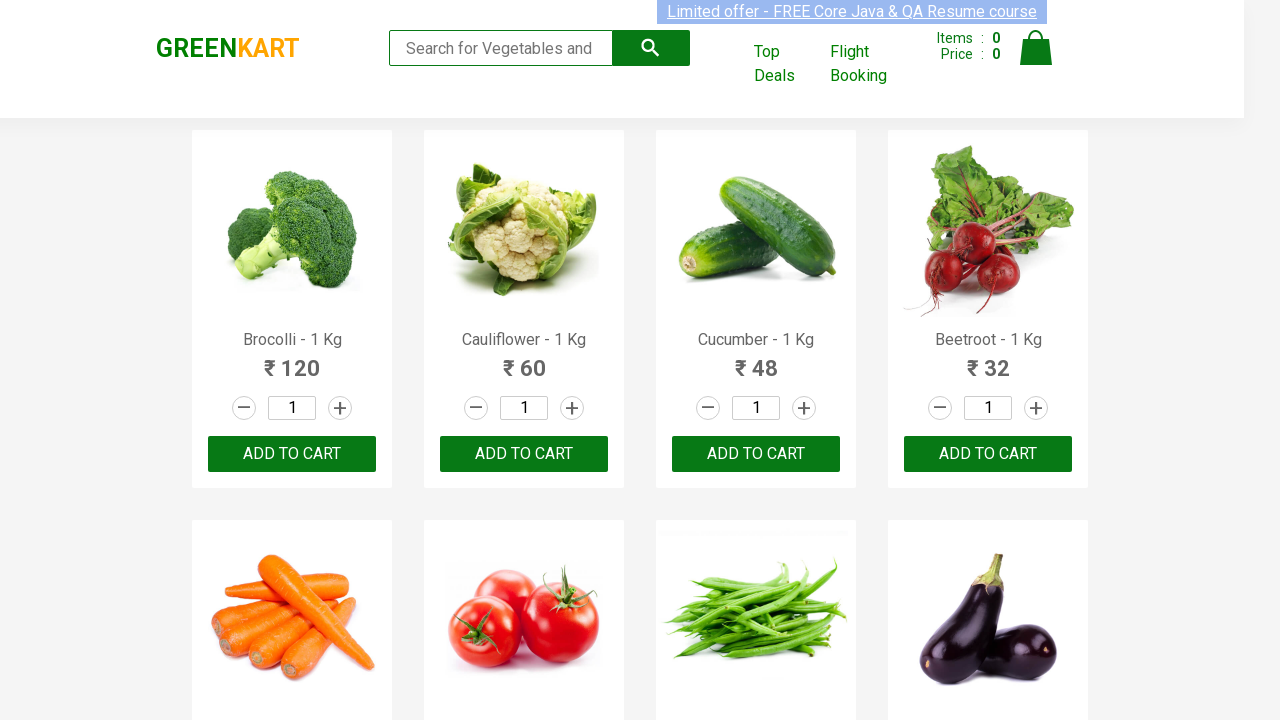

Retrieved product name: Beetroot - 1 Kg
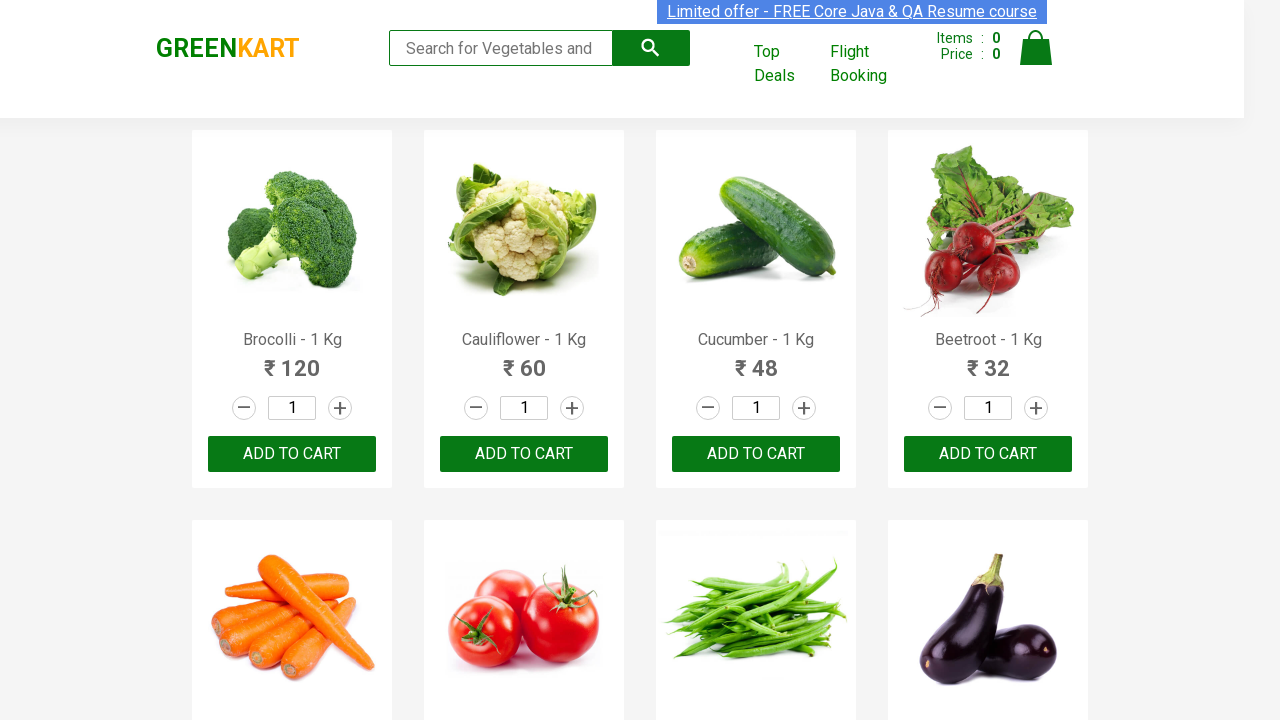

Retrieved product name: Carrot - 1 Kg
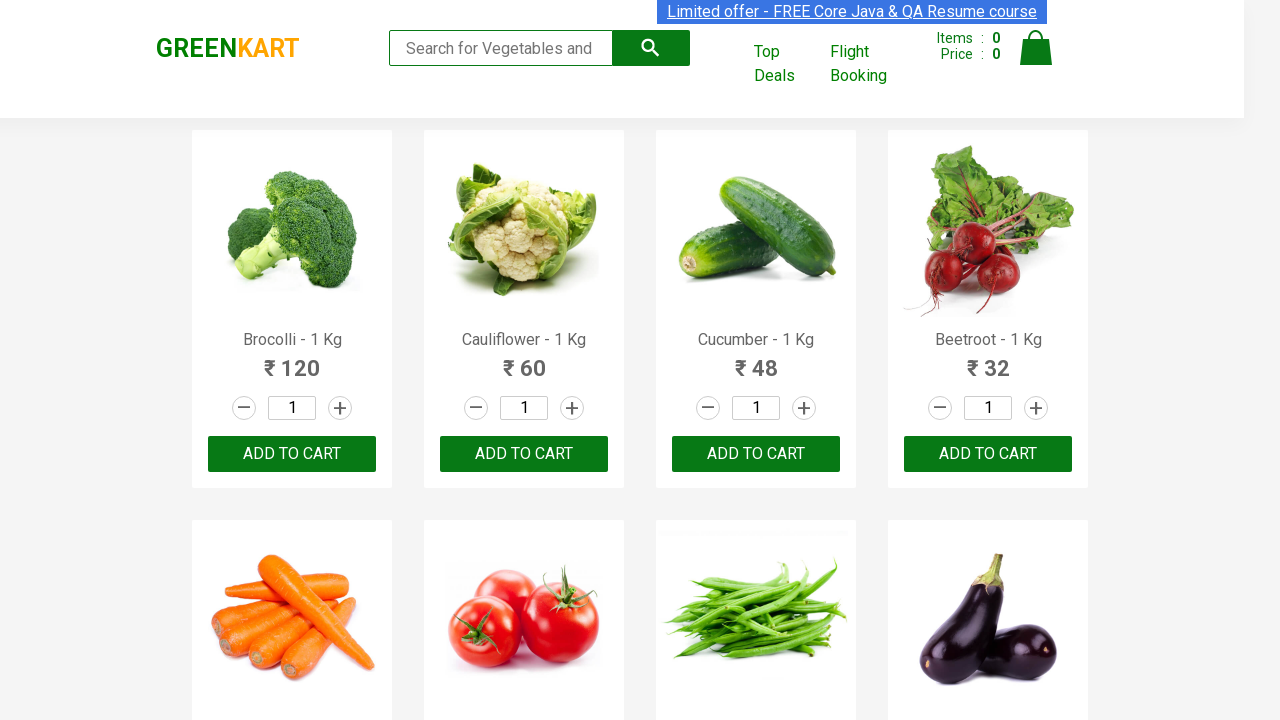

Retrieved product name: Tomato - 1 Kg
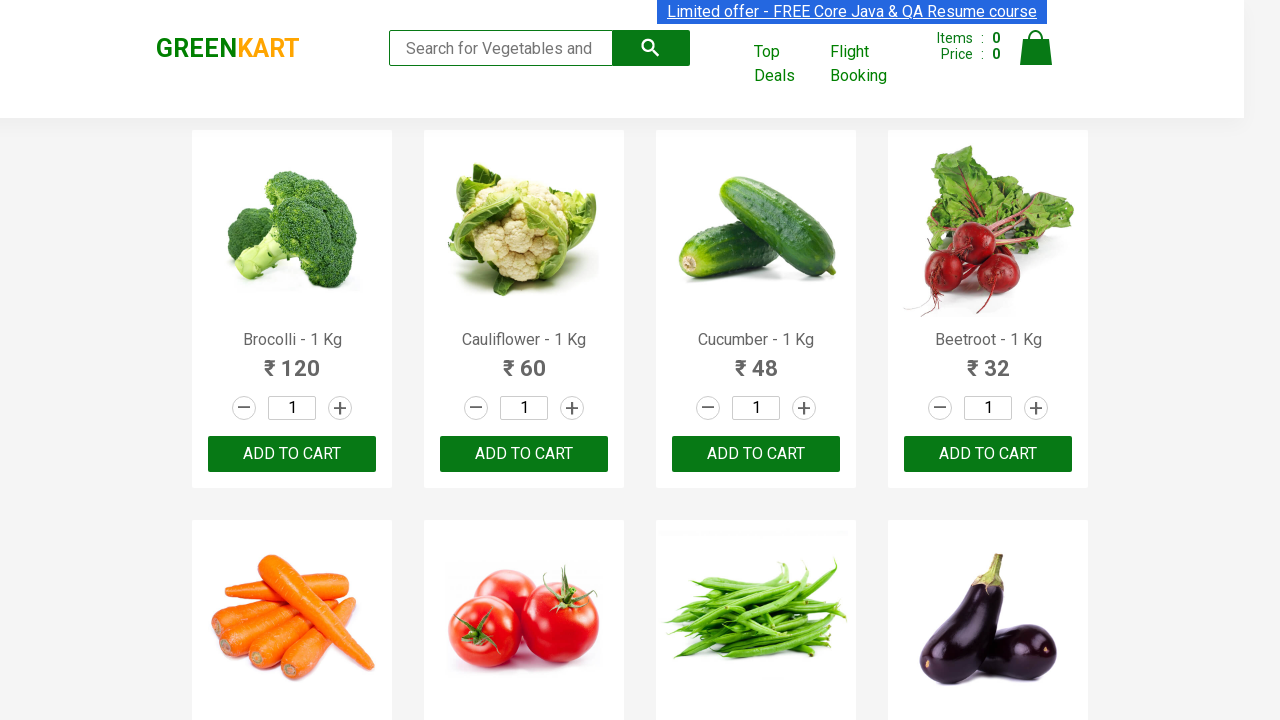

Clicked 'Add to Cart' button for Tomato product at (524, 360) on .products .product >> nth=5 >> button
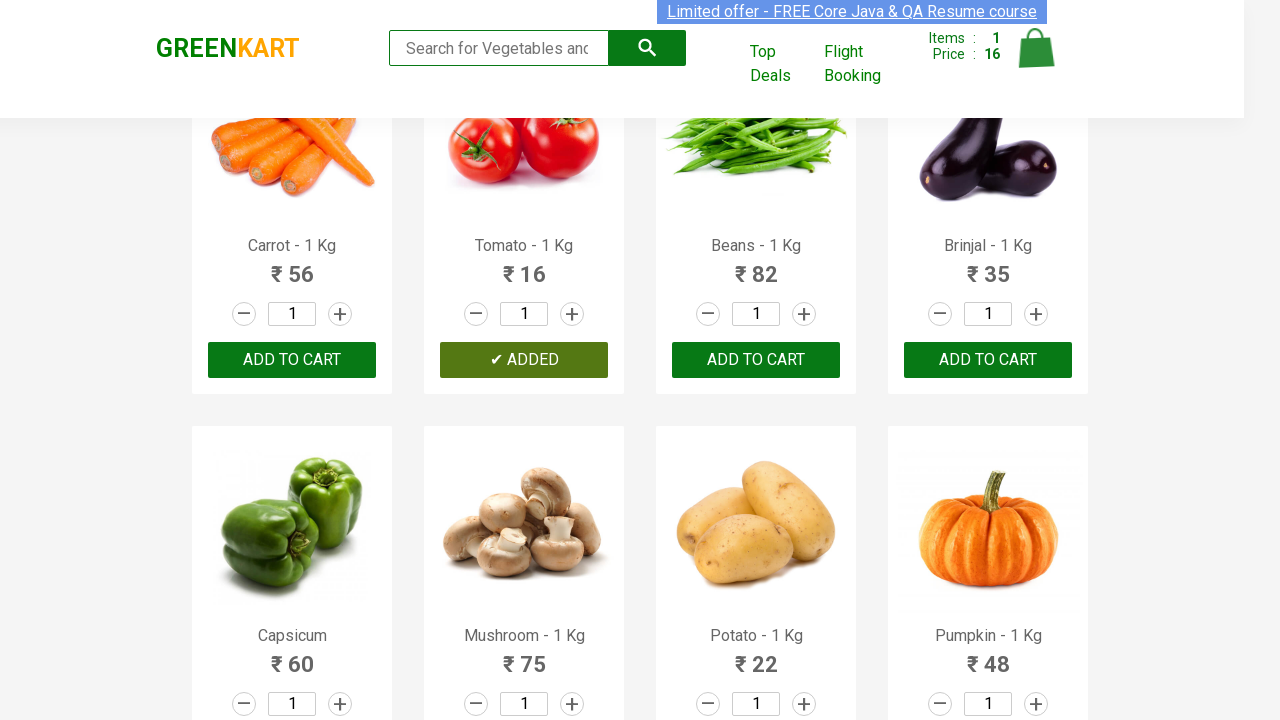

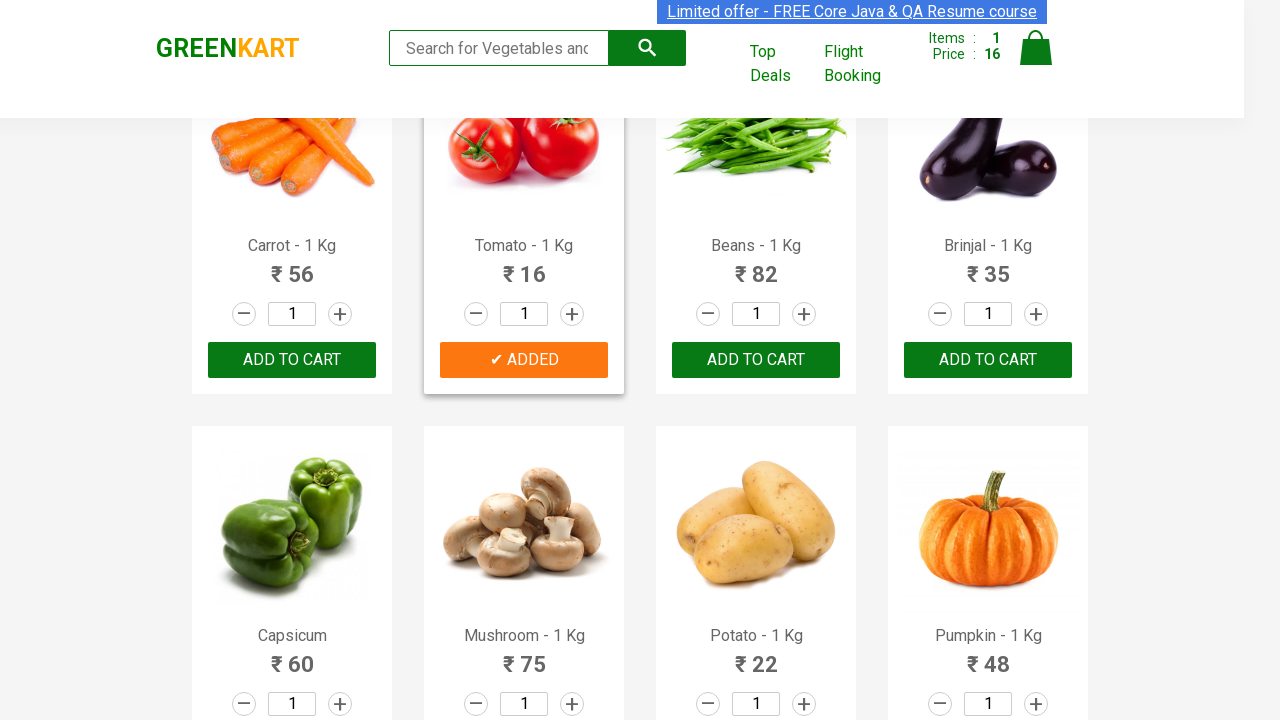